Navigates to the My Account page and verifies the page title and heading

Starting URL: https://alchemy.hguy.co/lms

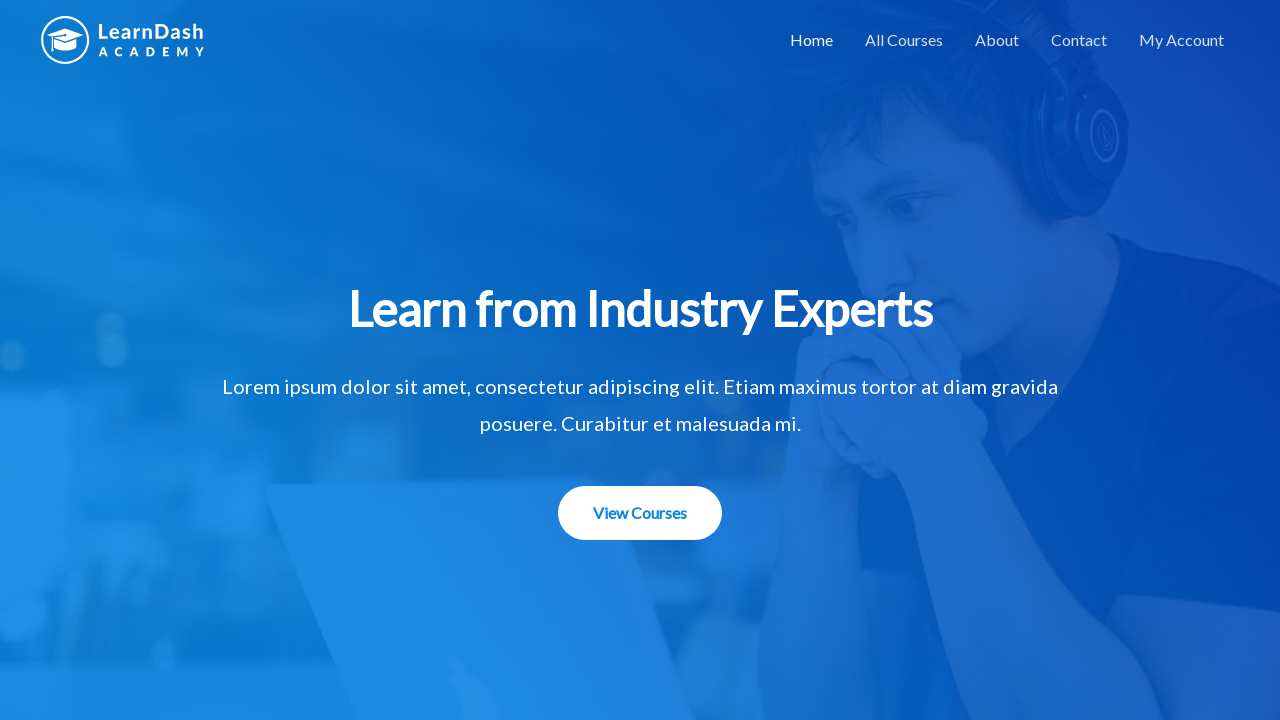

Clicked on My Account link at (1182, 40) on xpath=//*[text()='My Account']
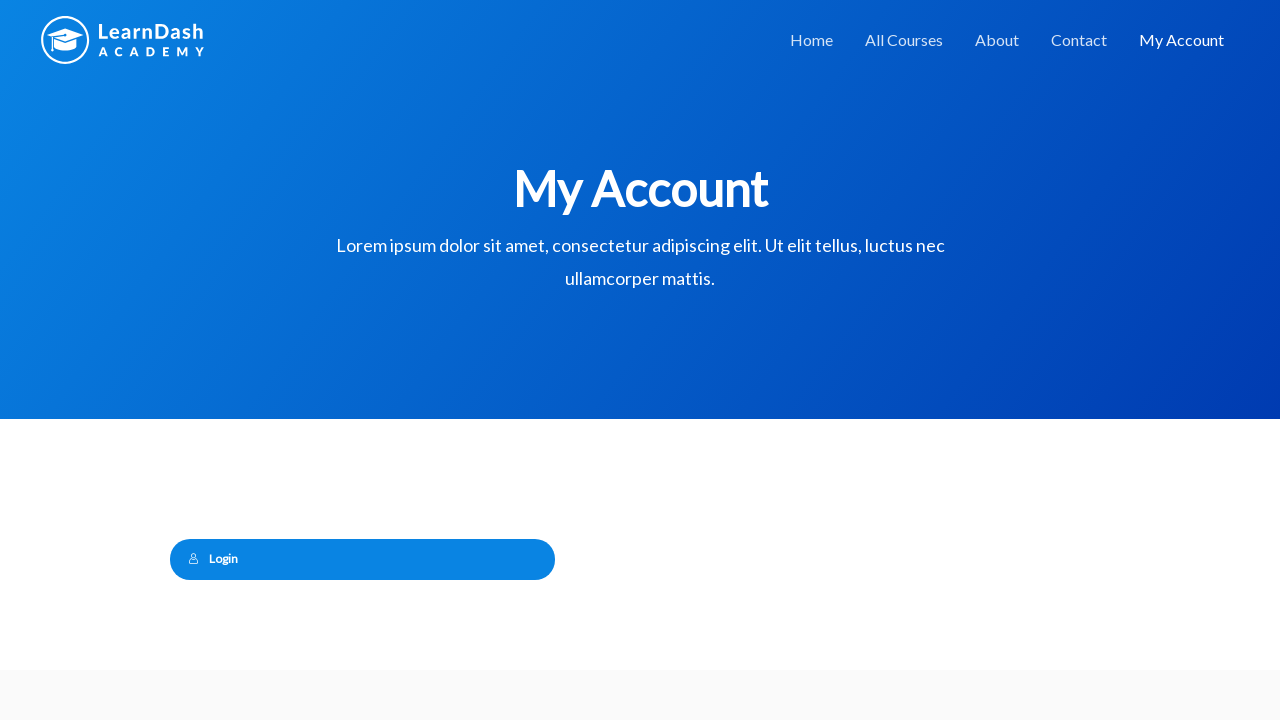

Waited for page to load (domcontentloaded)
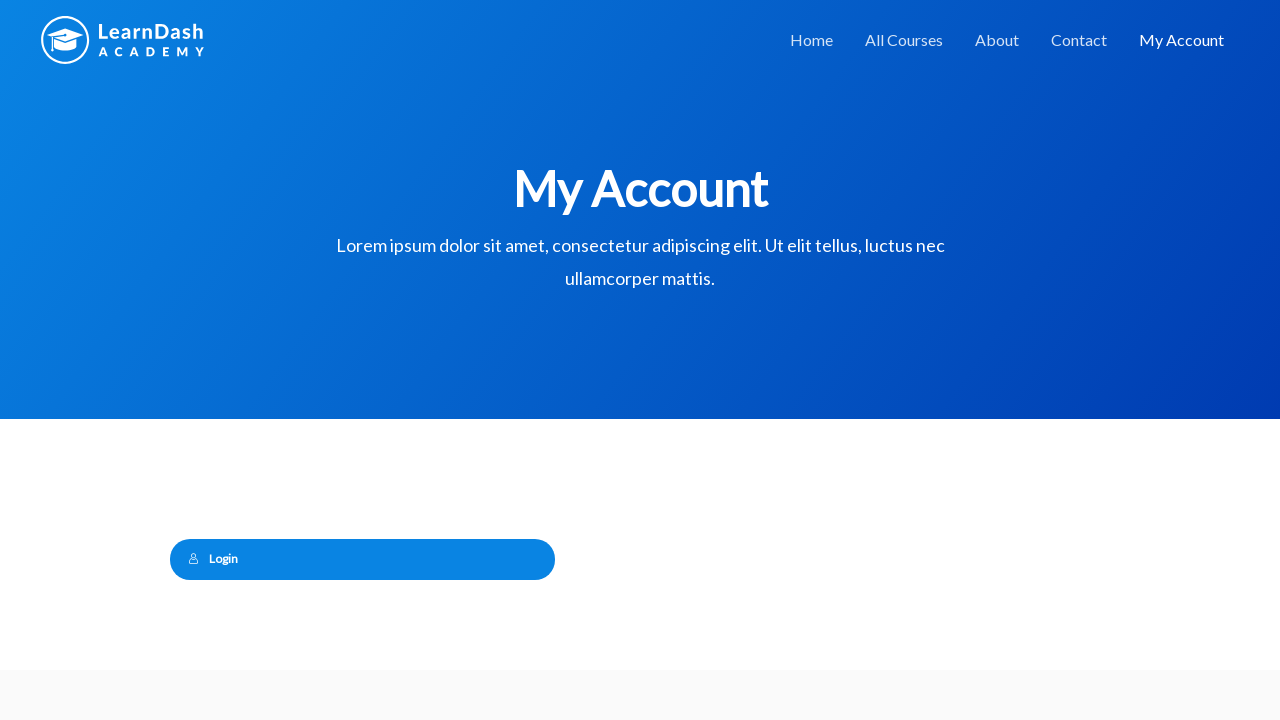

Retrieved My Account heading text
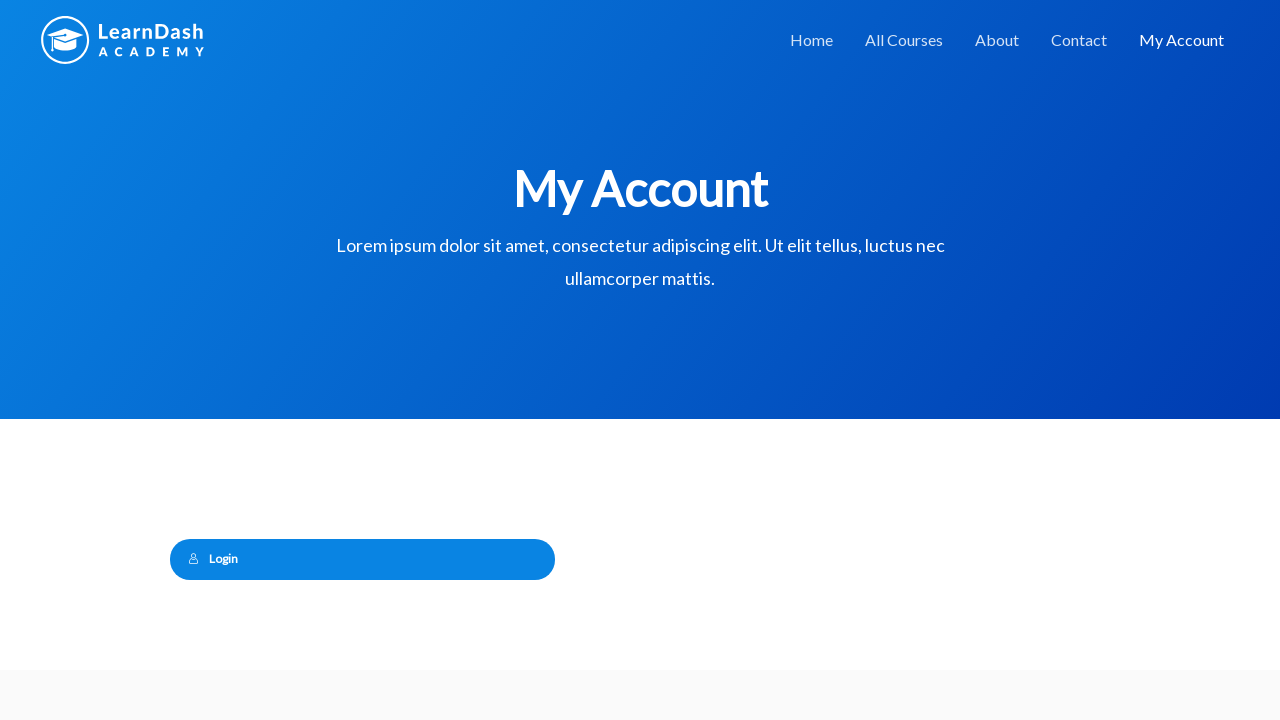

Verified My Account heading text matches expected value
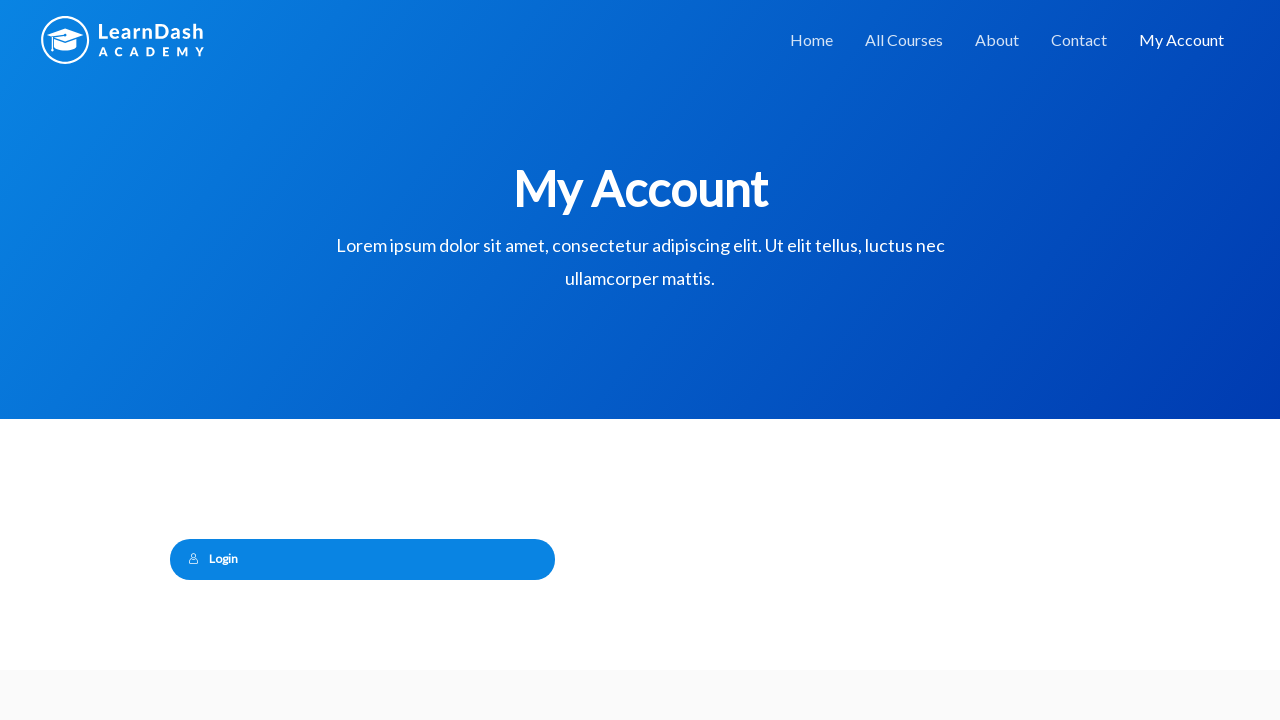

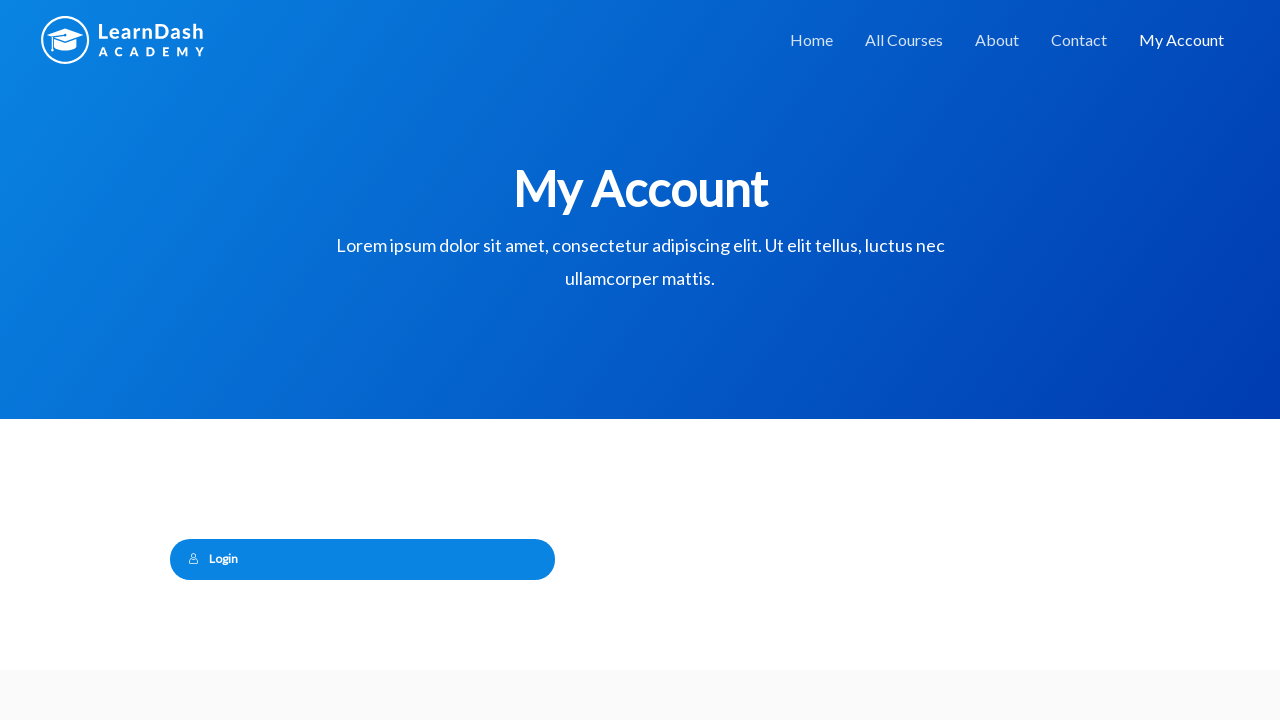